Navigates to modals page, clicks to open a scrollable modal, and verifies modal content is displayed

Starting URL: https://applitools.github.io/demo/TestPages/ModalsPage/index.html

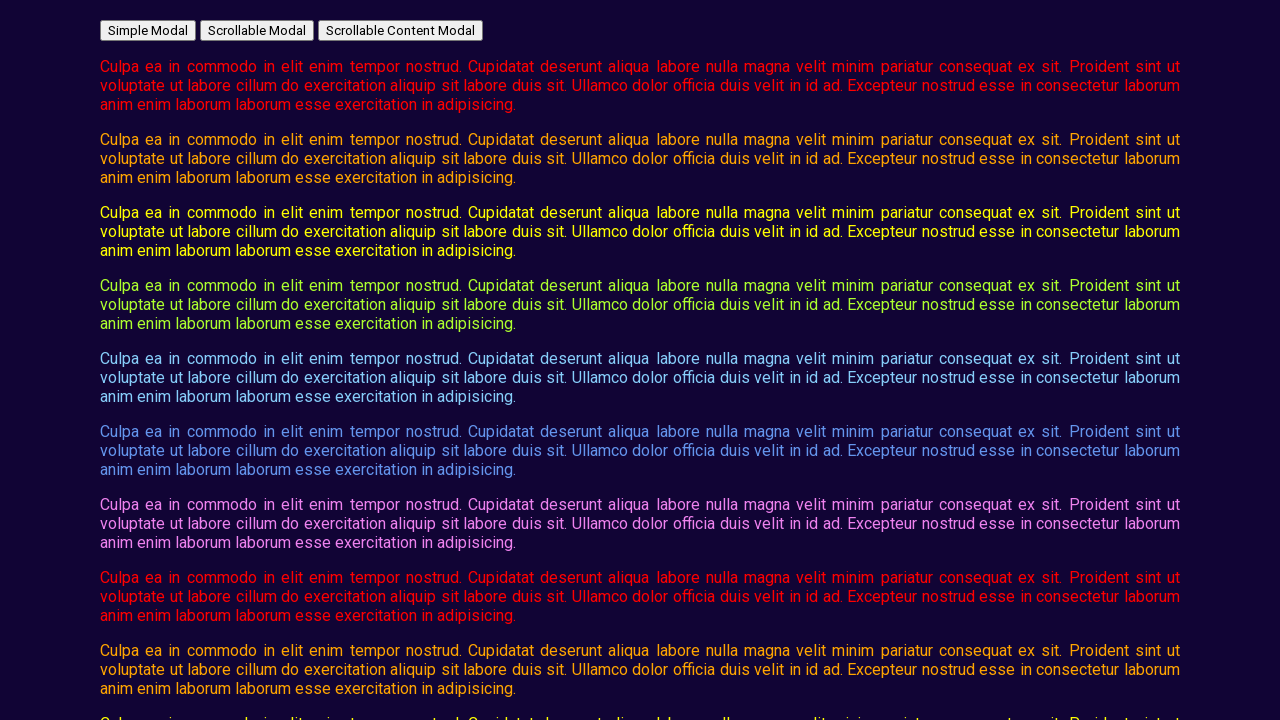

Navigated to modals page
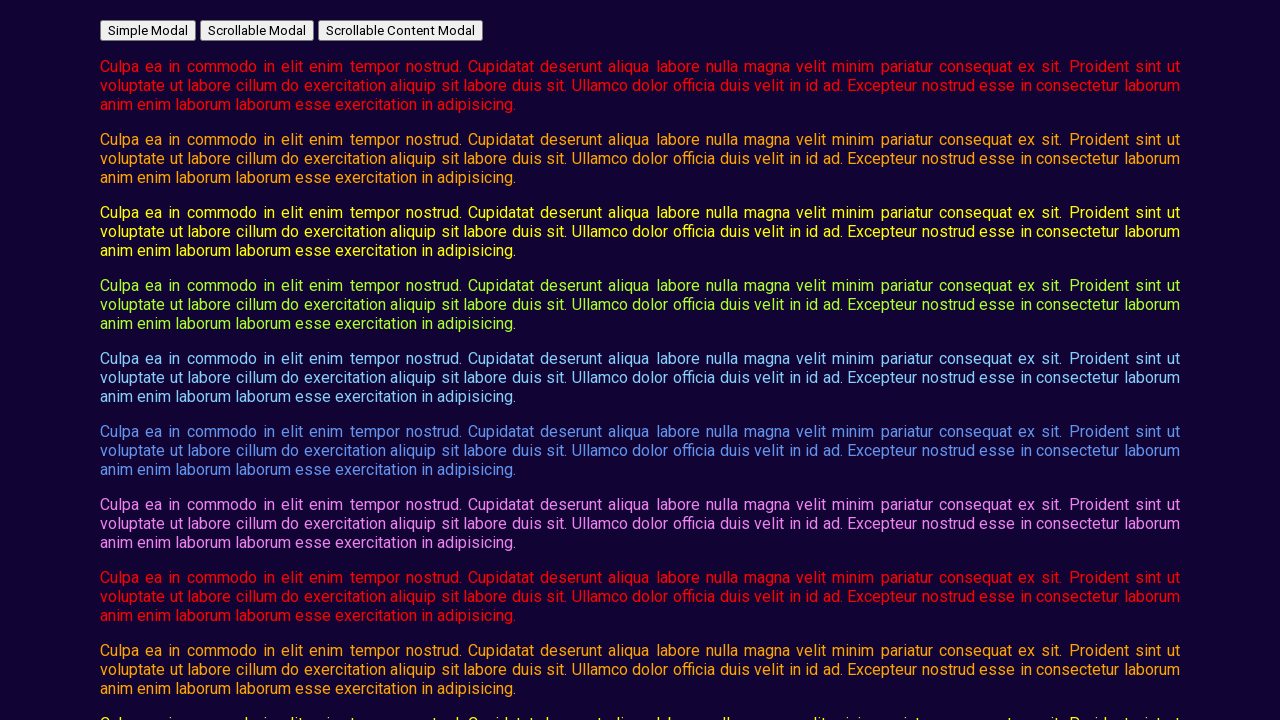

Clicked button to open scrollable modal at (257, 30) on #open_scrollable_modal
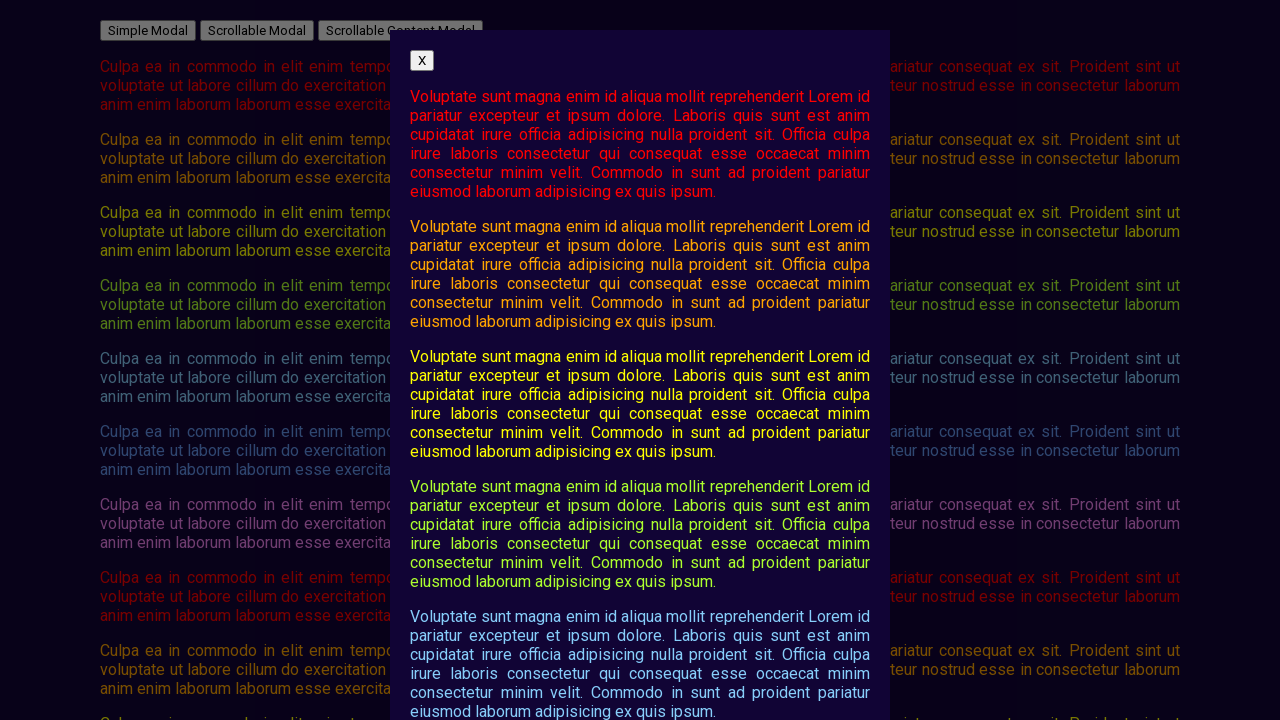

Scrollable modal content is displayed
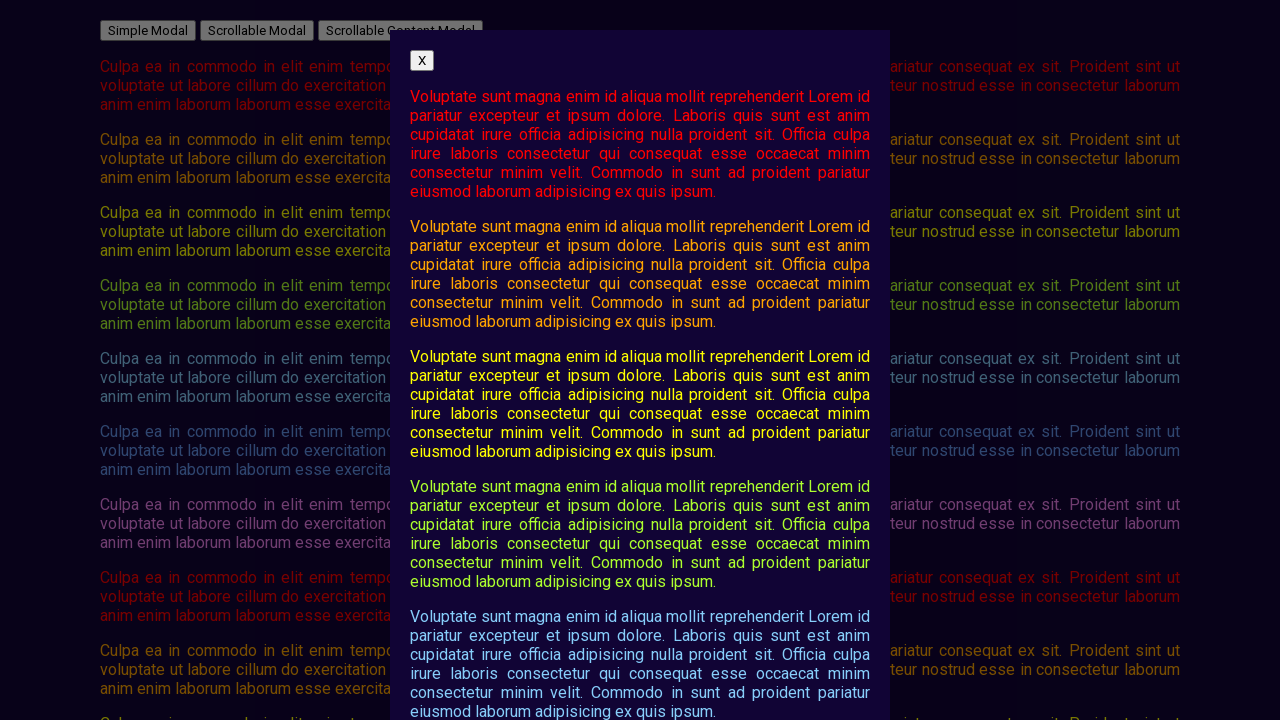

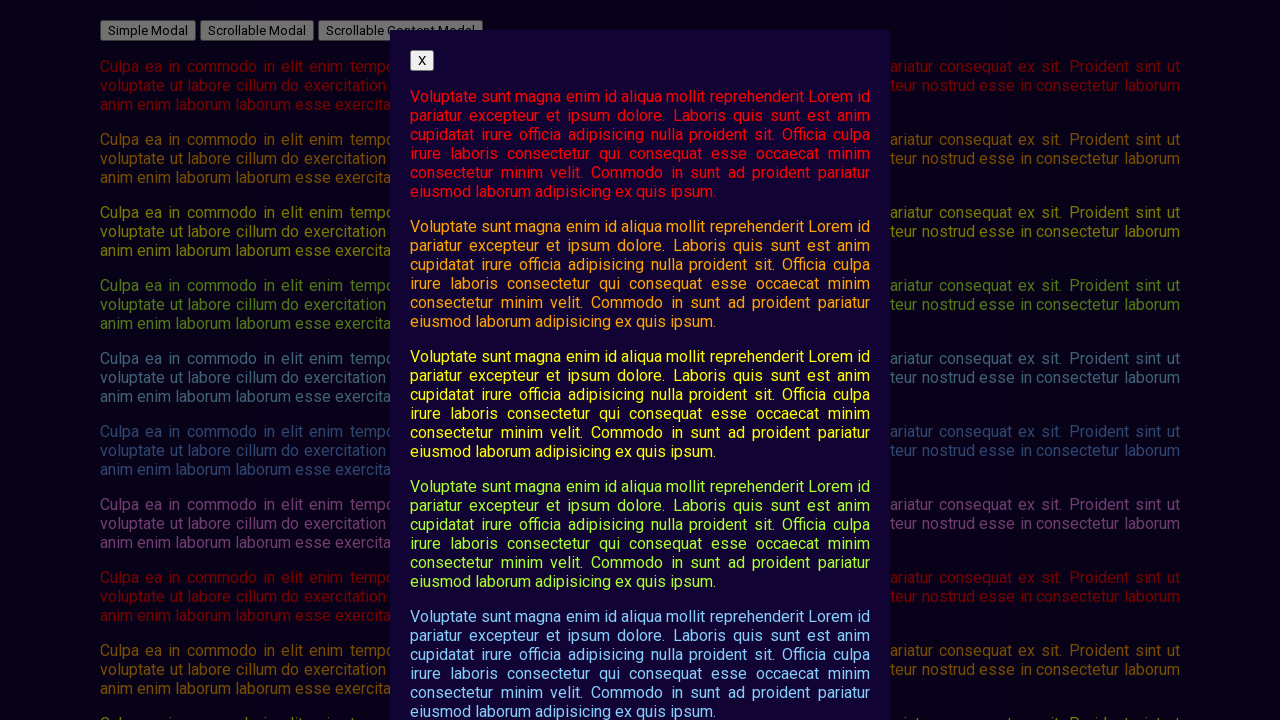